Tests the Playwright homepage by verifying the page title contains "Playwright", checking that the "Get Started" link has the correct href attribute, clicking on it, and verifying the URL navigates to an intro page.

Starting URL: https://playwright.dev/

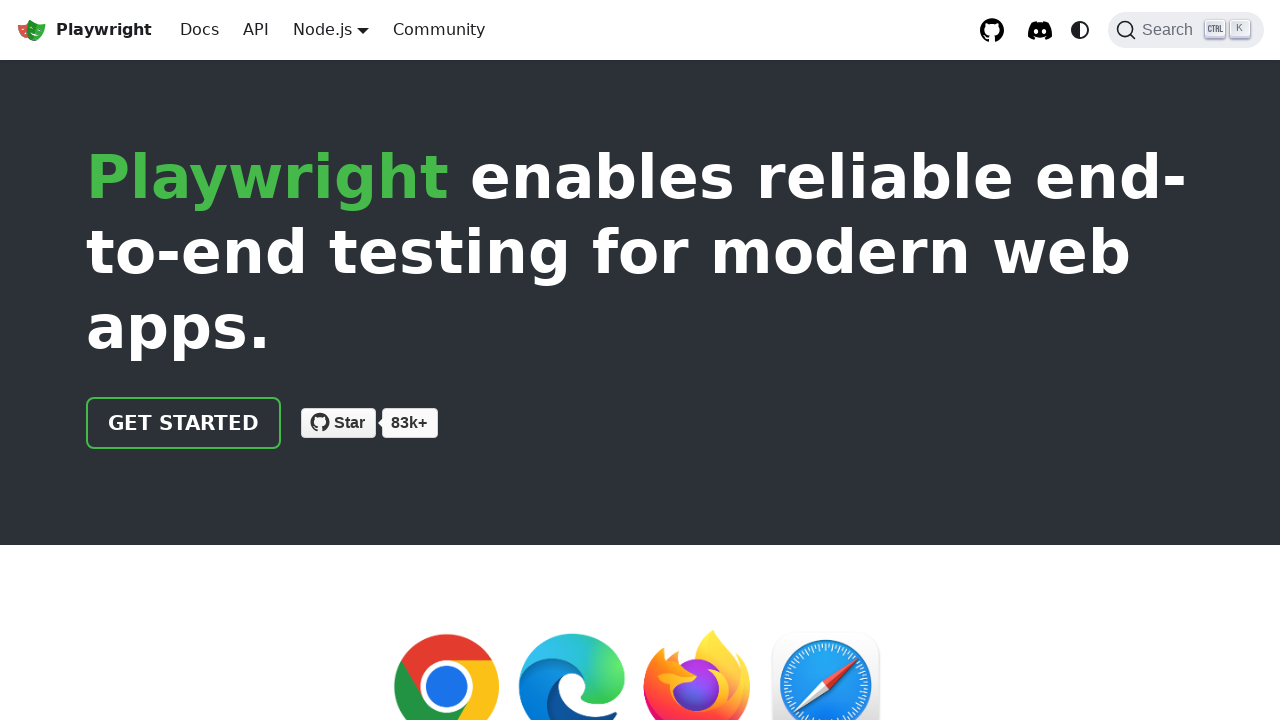

Verified page title contains 'Playwright'
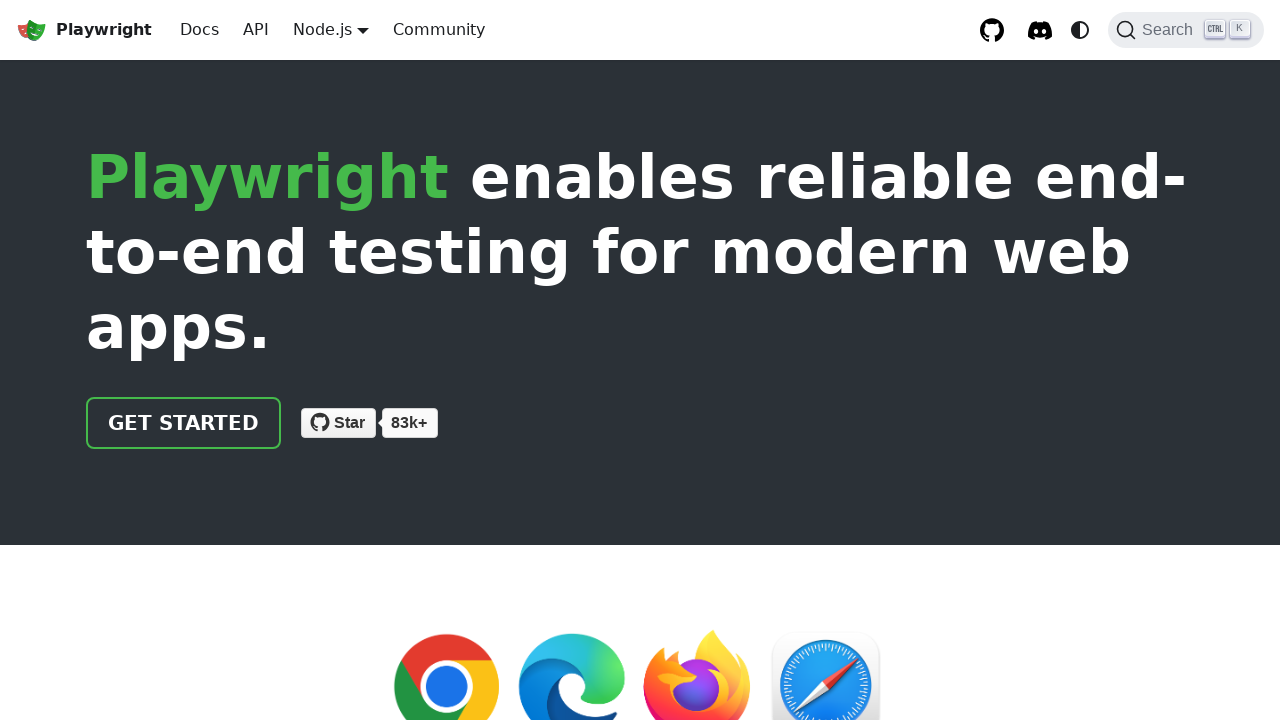

Located the 'Get Started' link
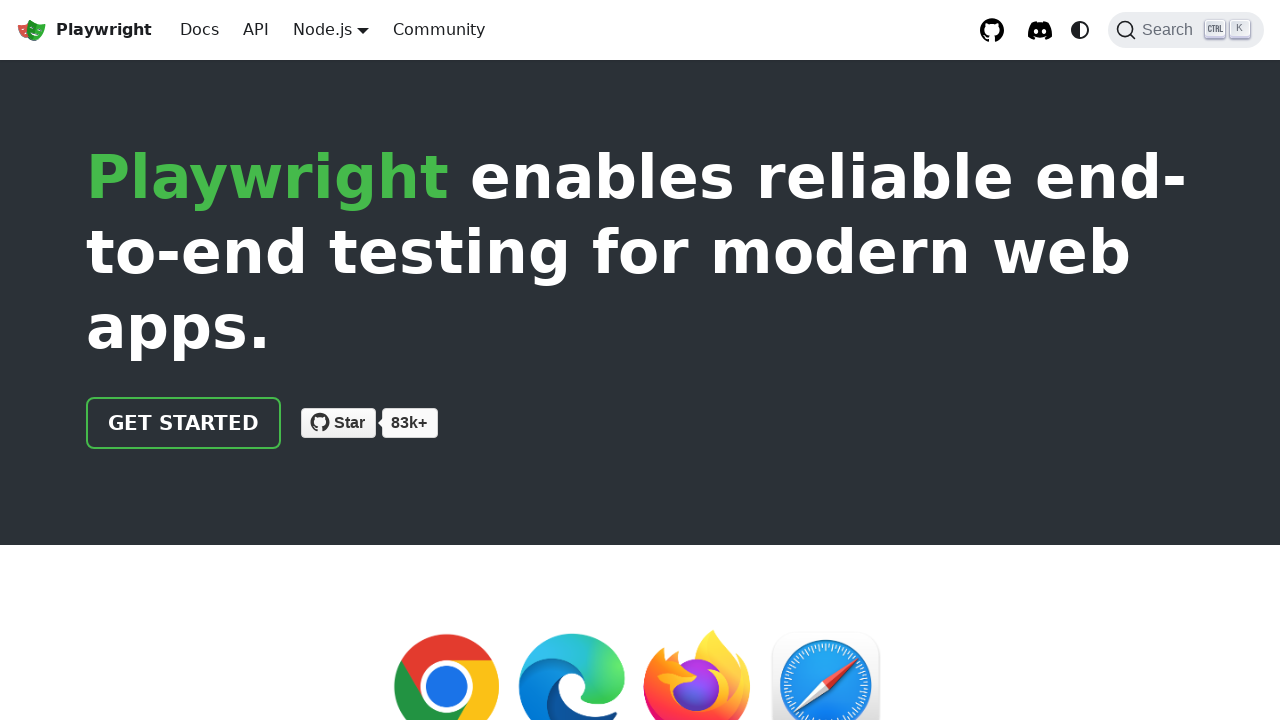

Verified 'Get Started' link has href='/docs/intro'
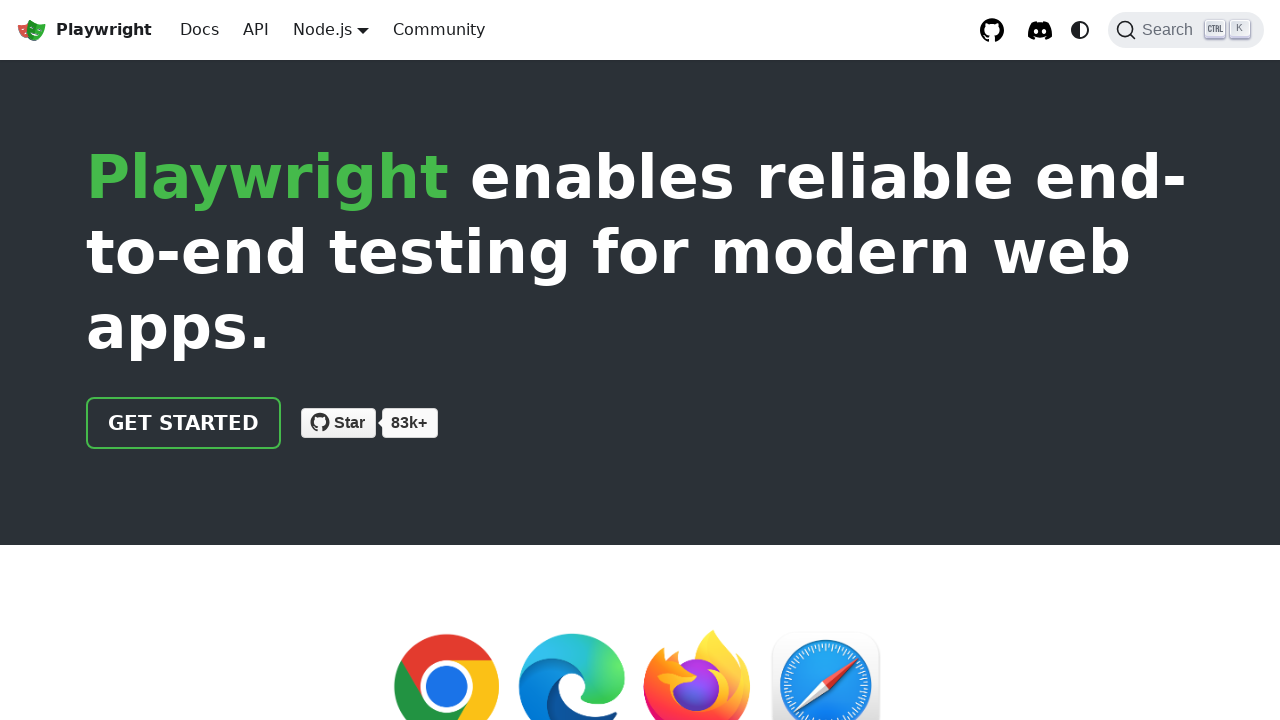

Clicked the 'Get Started' link at (184, 423) on text=Get Started
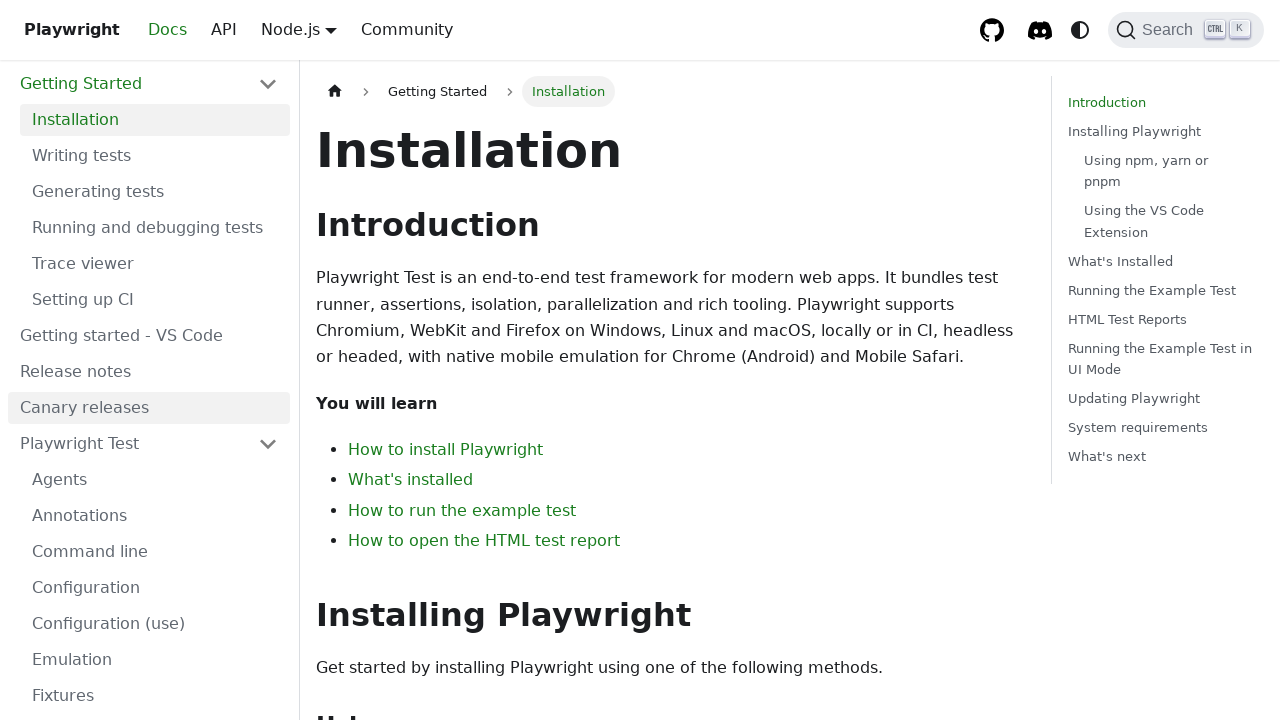

Verified page URL navigated to intro page
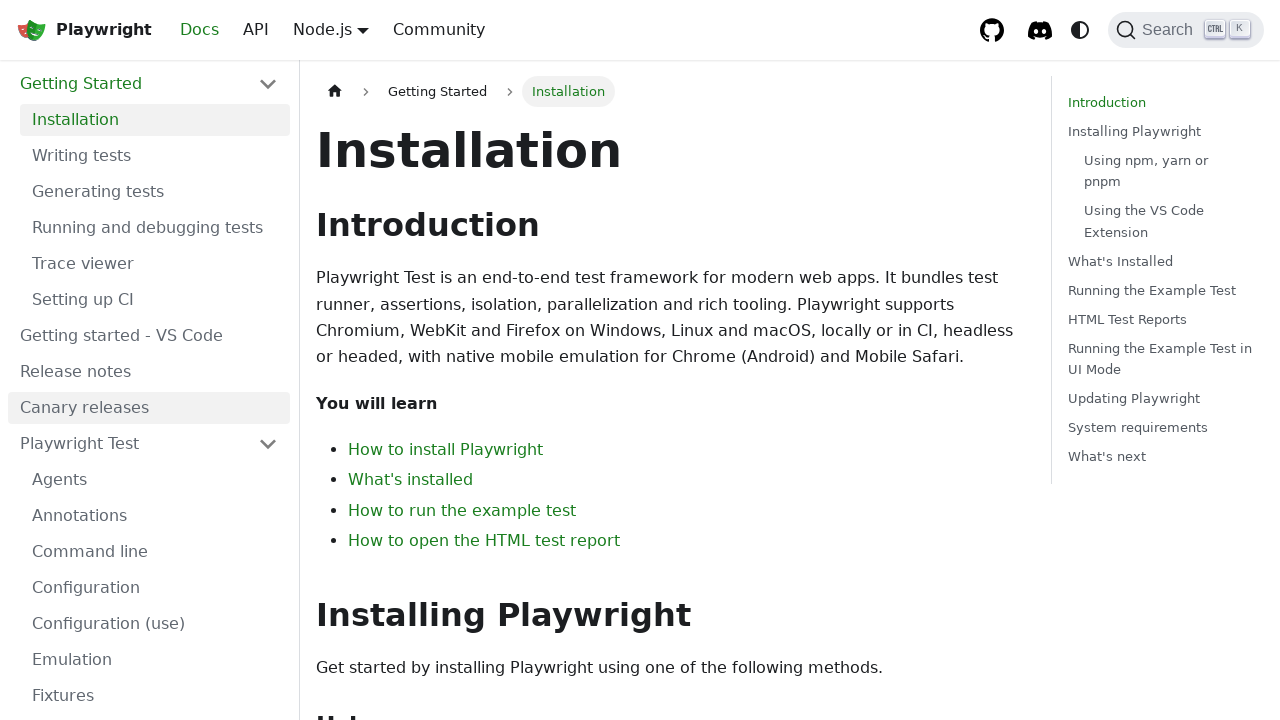

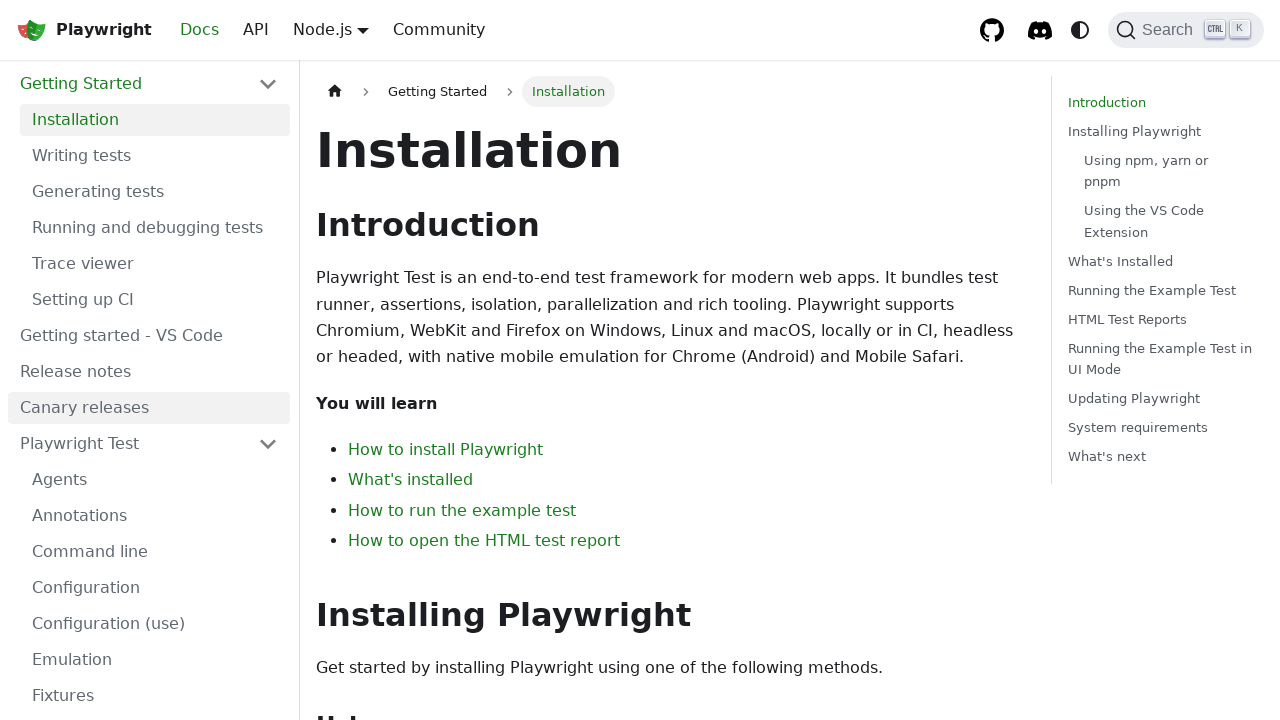